Tests a simple registration form by filling email and password fields and submitting

Starting URL: https://rori4.github.io/selenium-practice/#/pages/practice/simple-registration

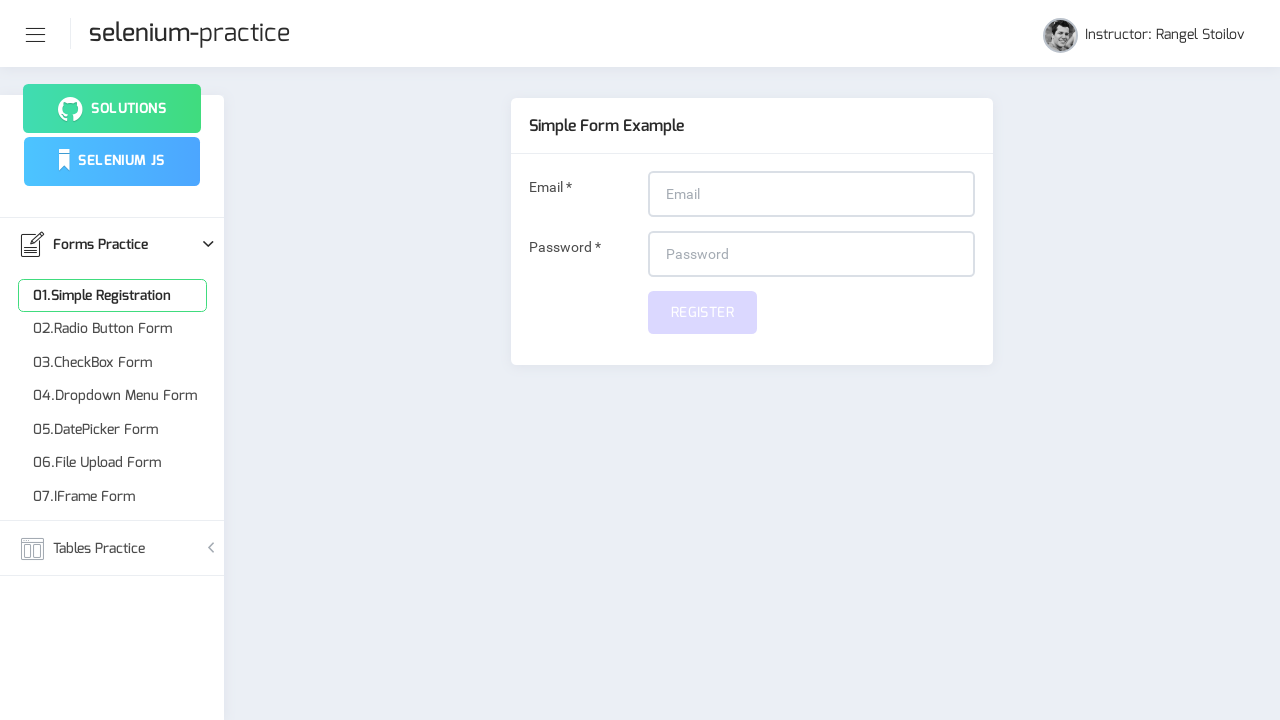

Filled email field with 'testuser@example.com' on input[name='email']
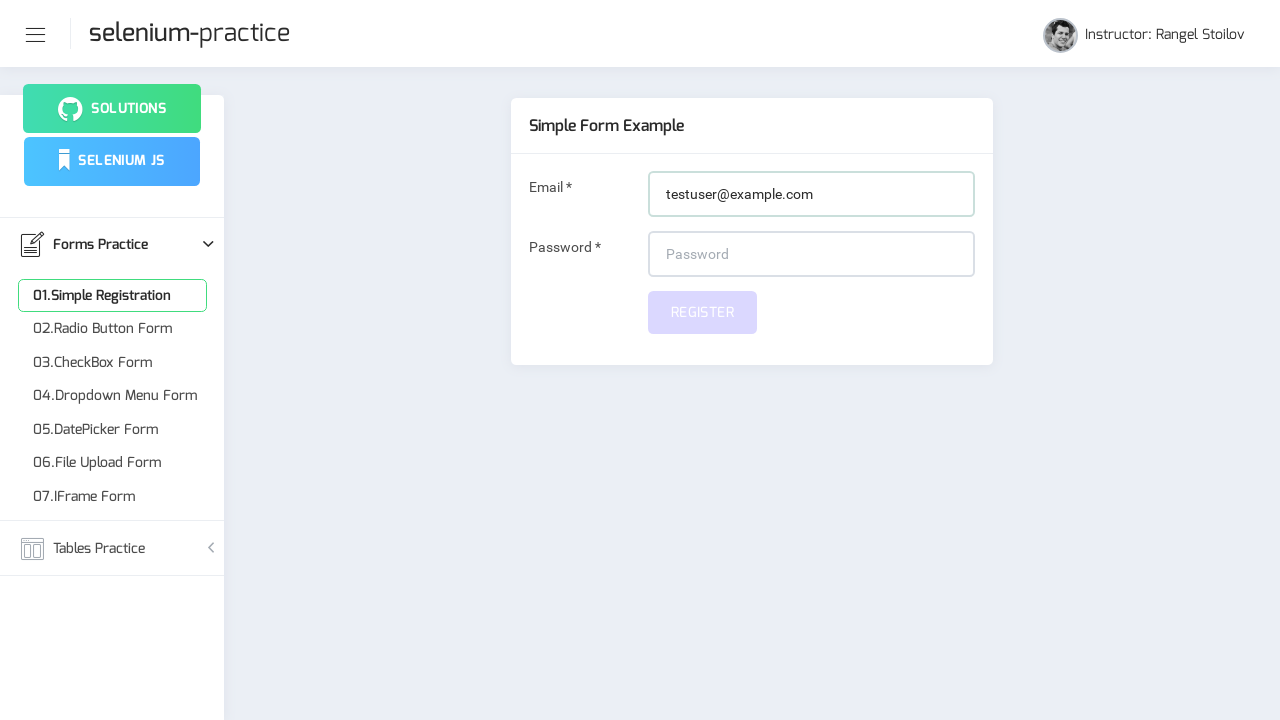

Filled password field with 'Test@456' on #password
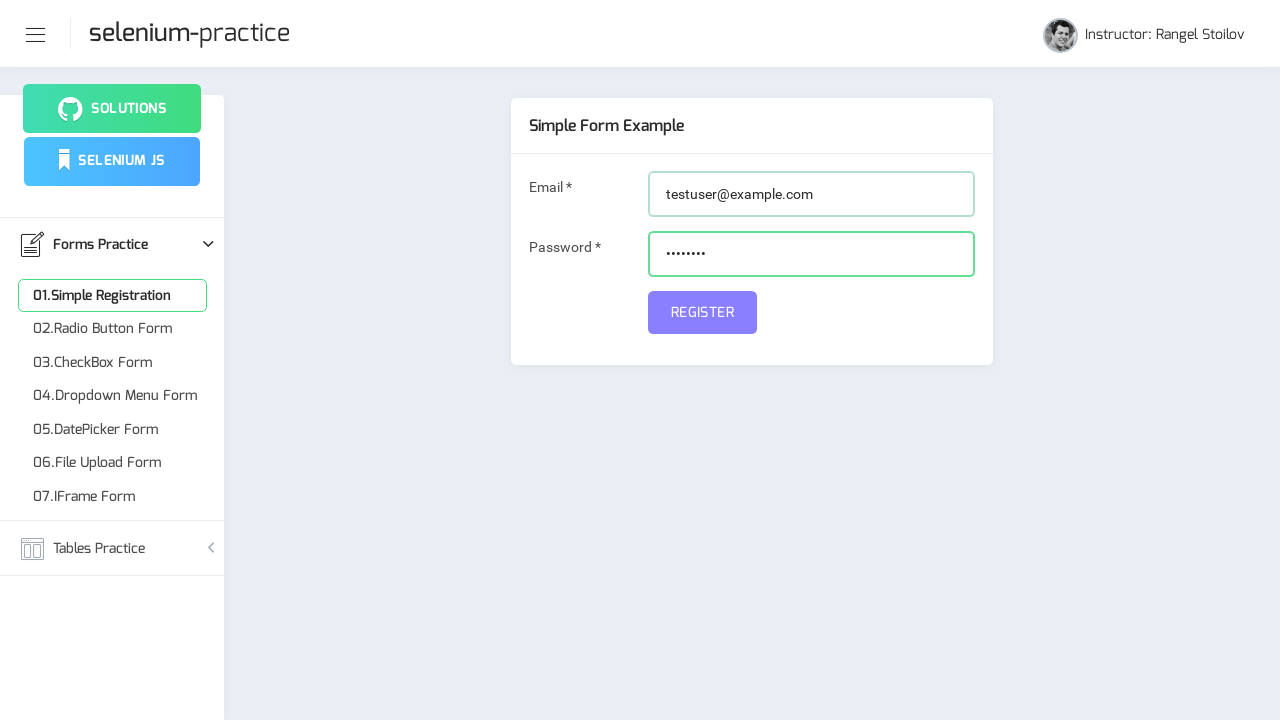

Clicked submit button to register at (702, 312) on button[name='submit']
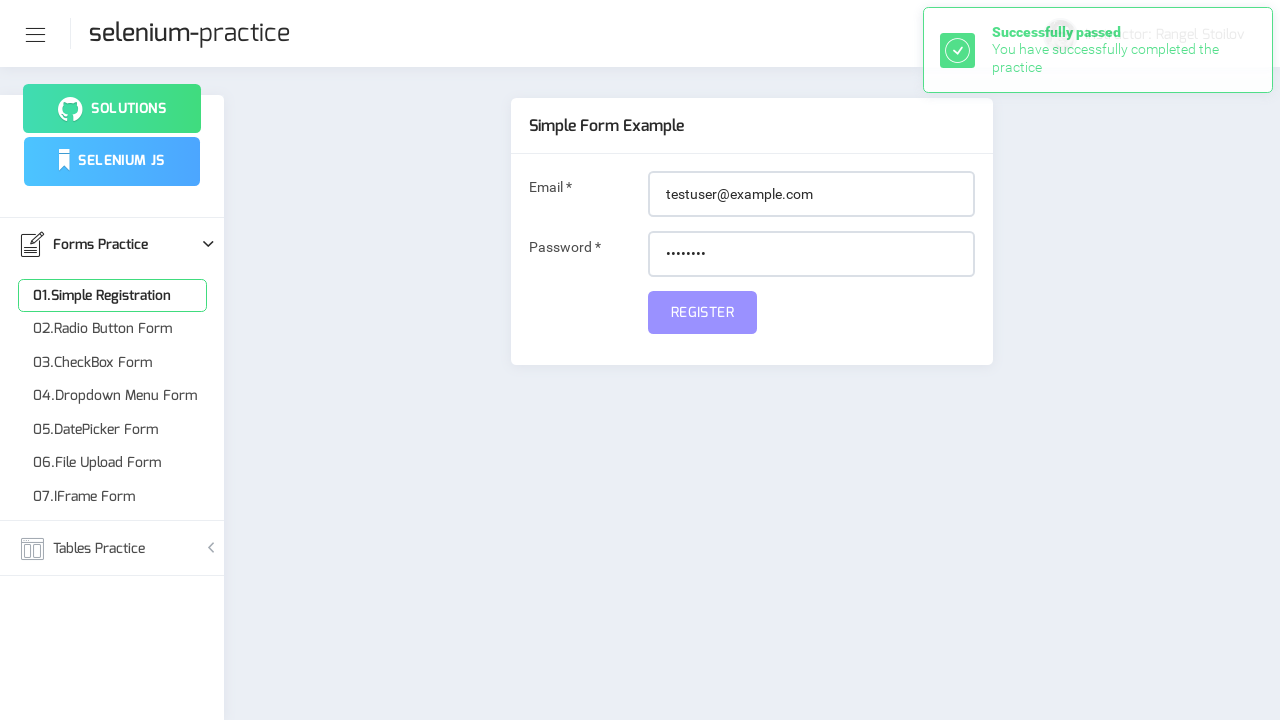

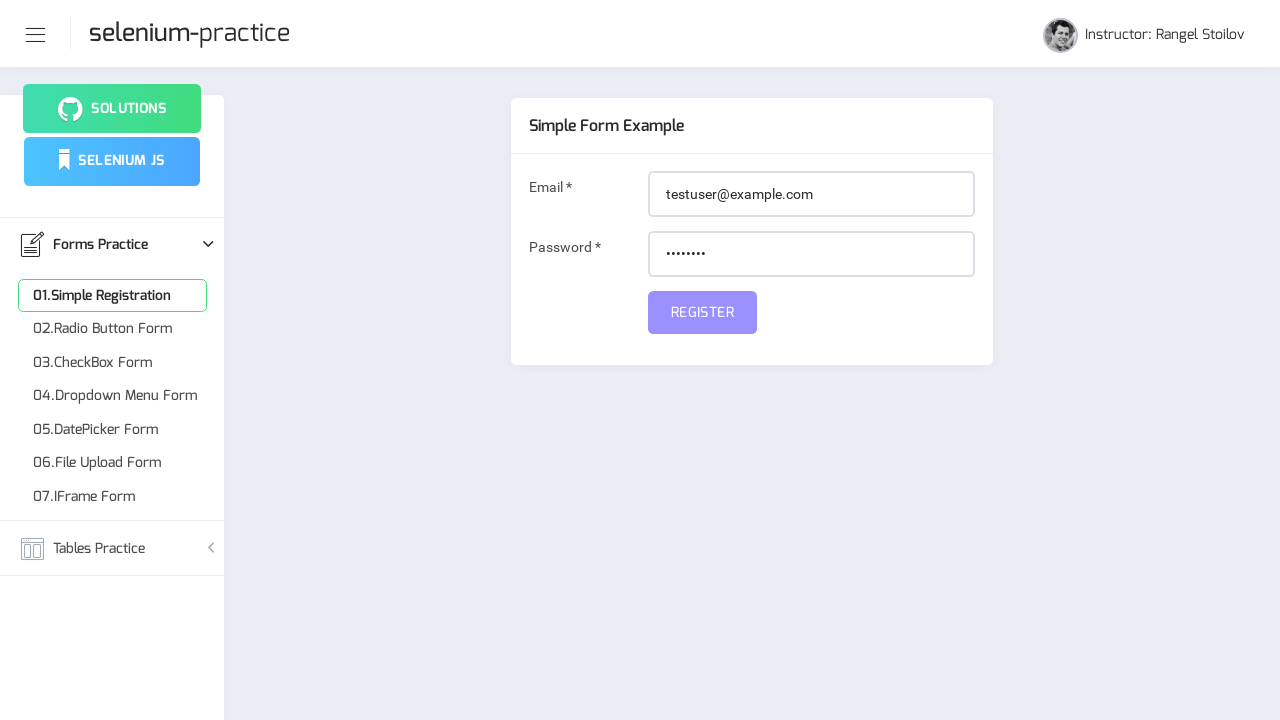